Tests login attempt with locked_out_user credentials to verify account is locked

Starting URL: https://www.saucedemo.com/

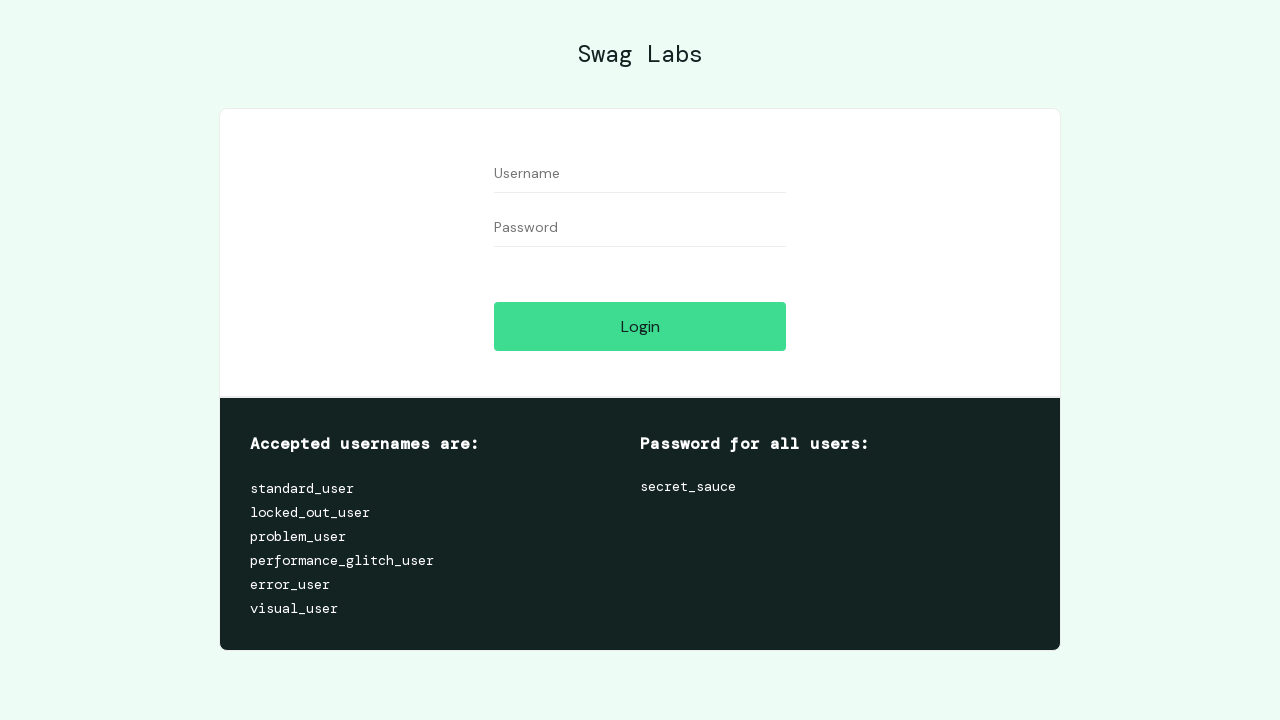

Filled username field with 'locked_out_user' on #user-name
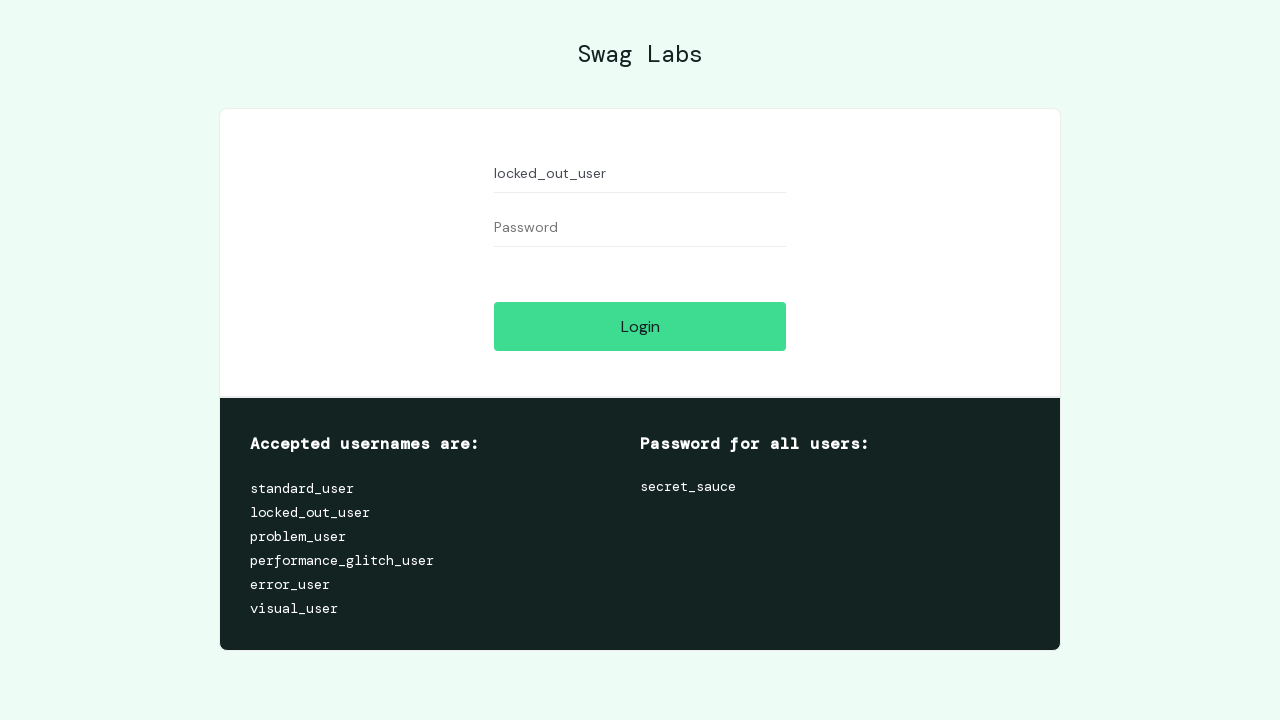

Filled password field with 'secret_sauce' on #password
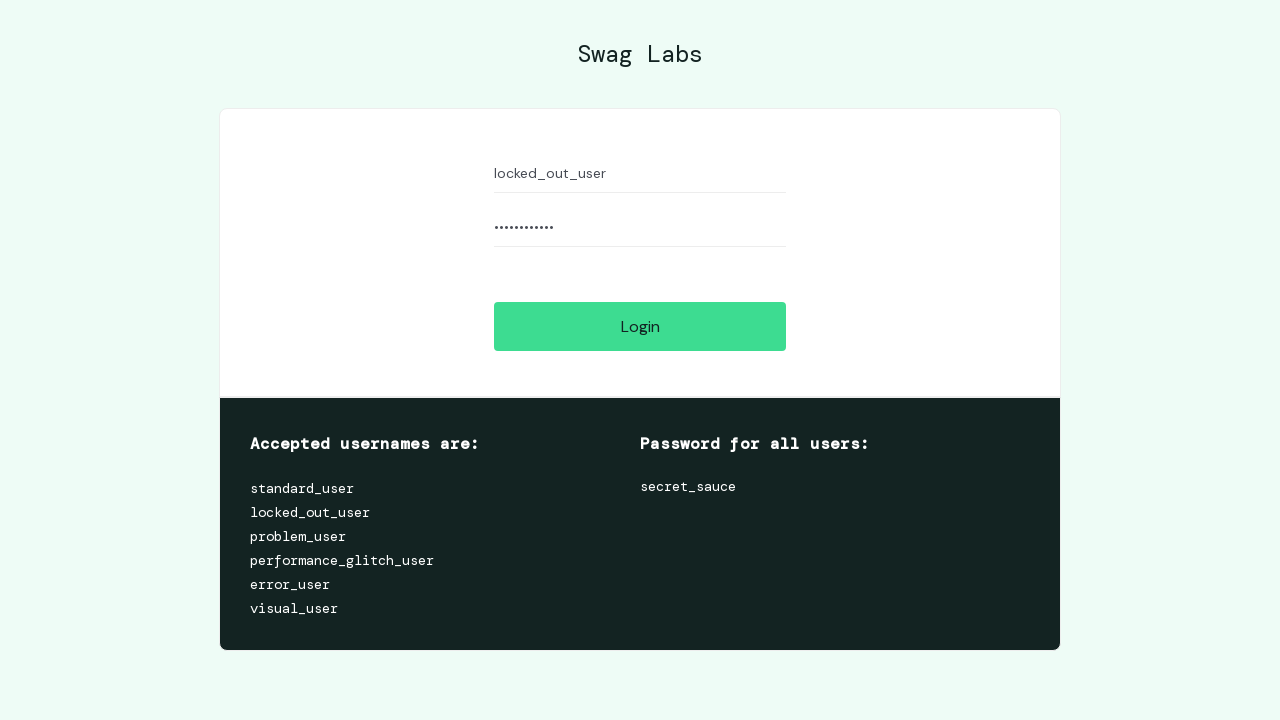

Clicked login button to attempt authentication with locked out user at (640, 326) on #login-button
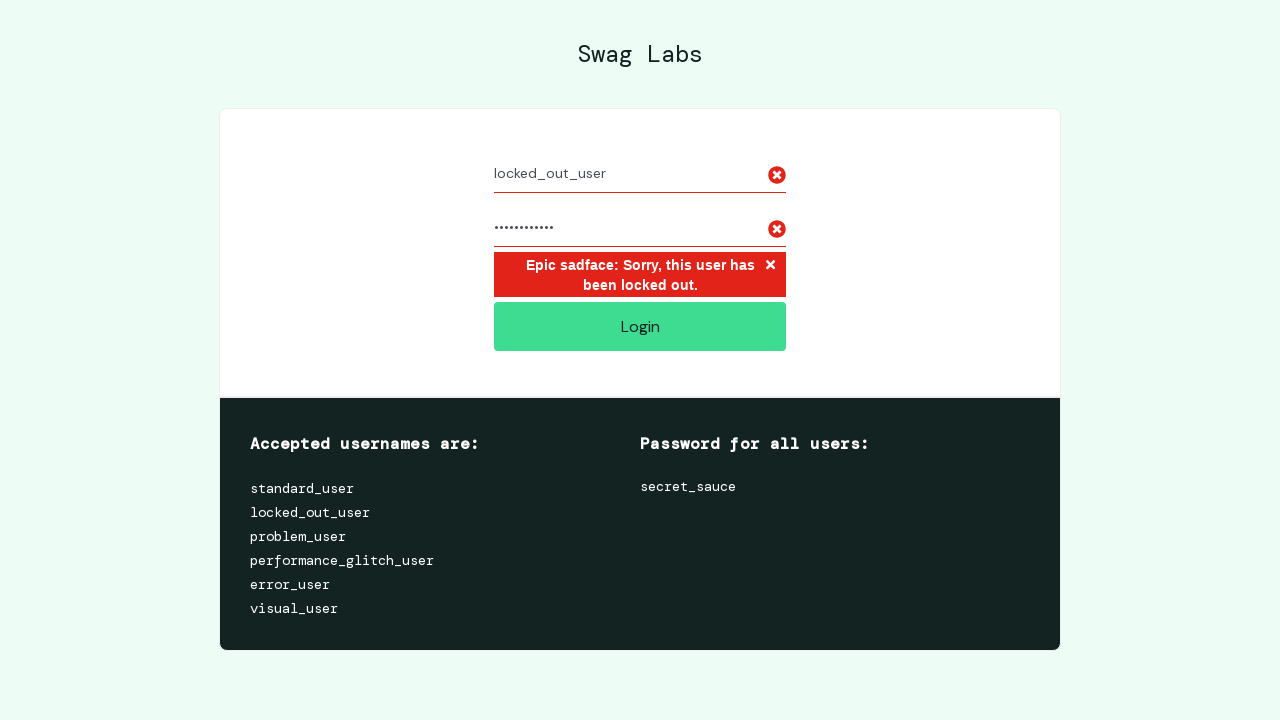

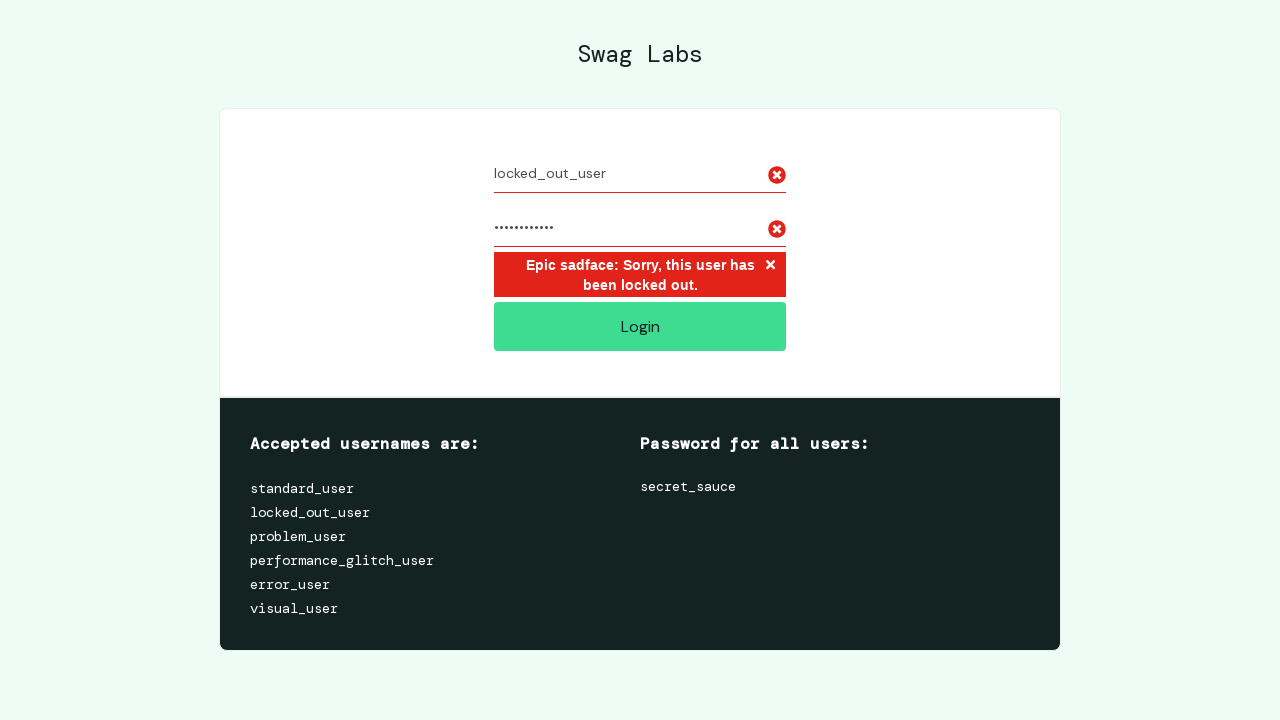